Tests filtering functionality on TerazWTv page to show only movies

Starting URL: http://www.teleman.pl/teraz

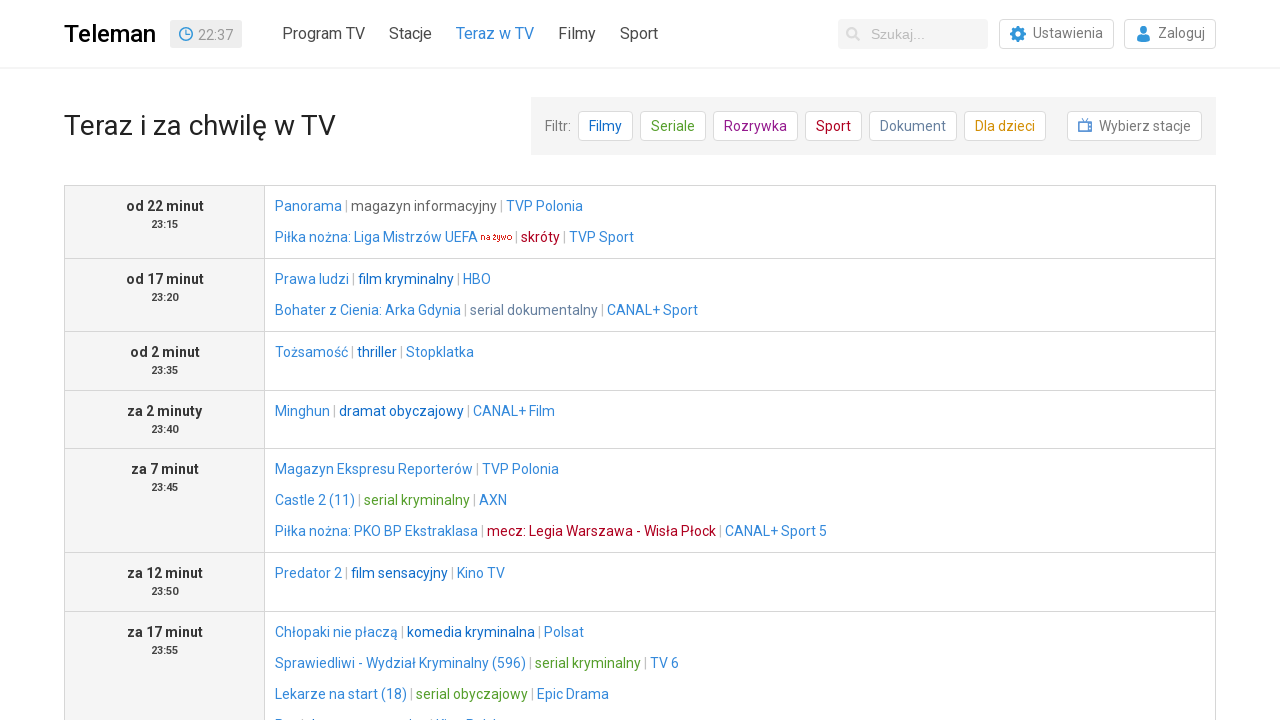

Clicked on filter link to show only movies at (673, 126) on a[href*='cat=ser']
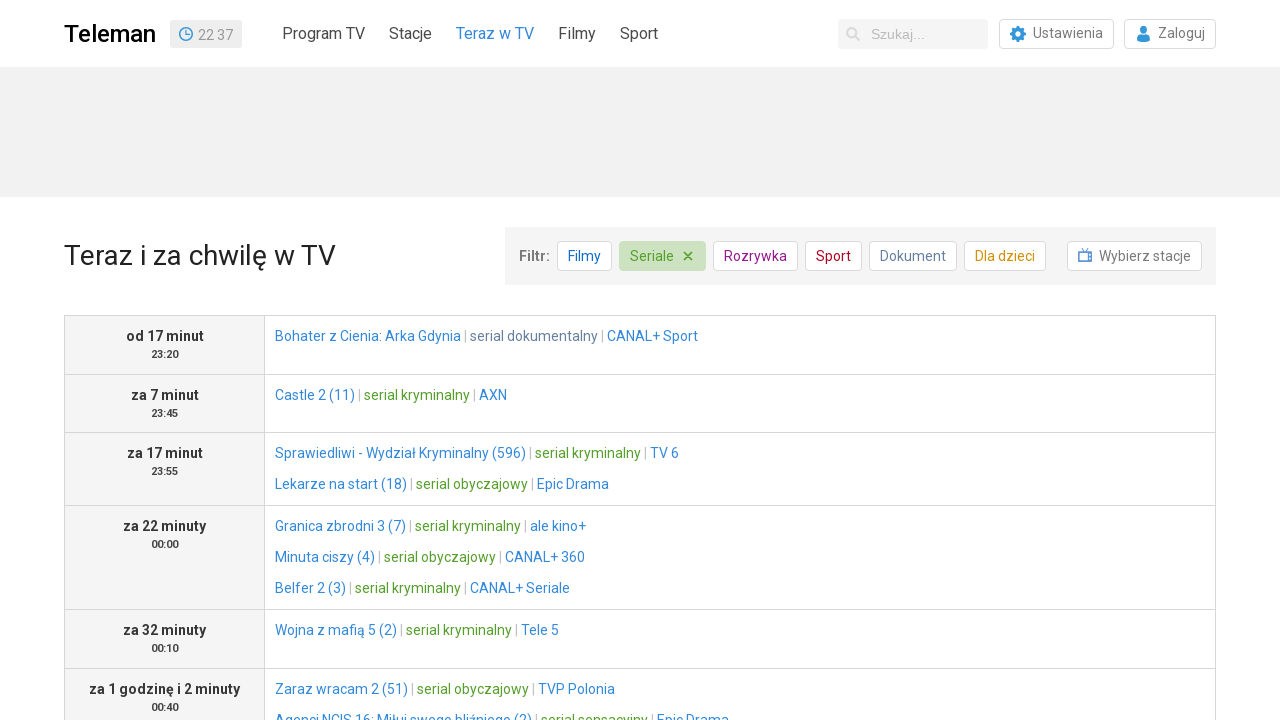

Waited for page to load after applying filter
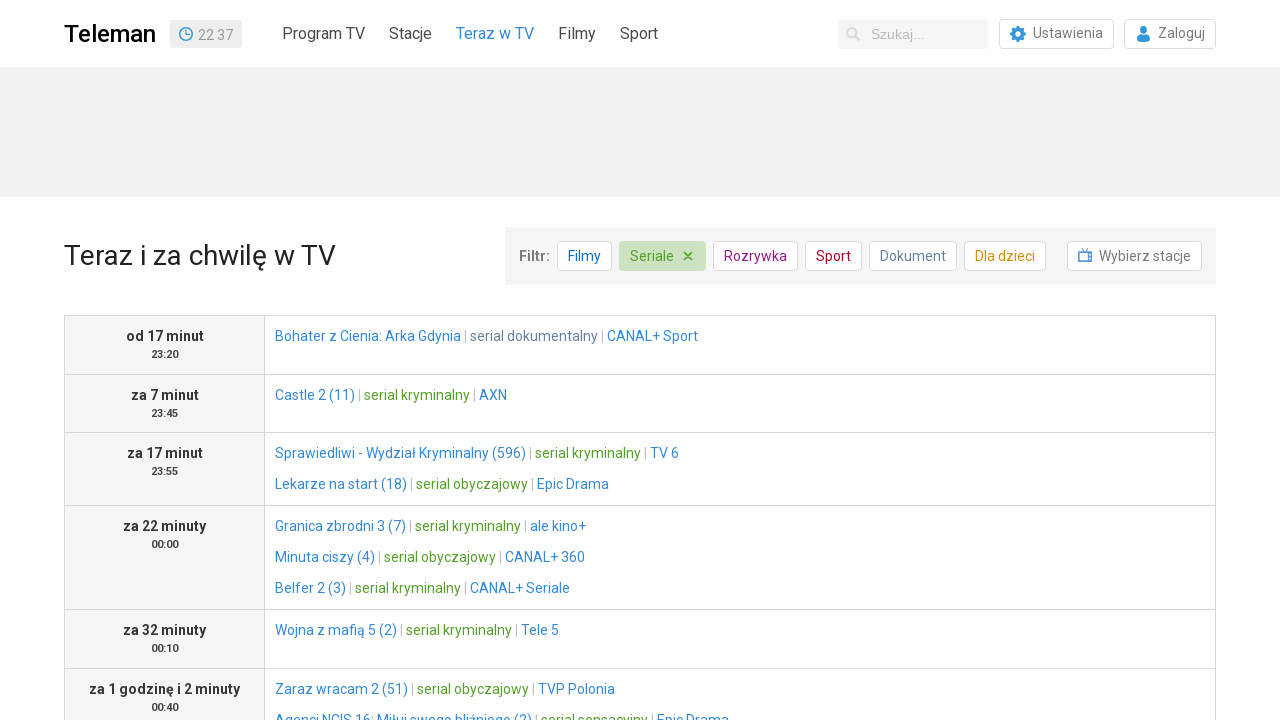

Verified that URL contains 'cat=ser' filter parameter
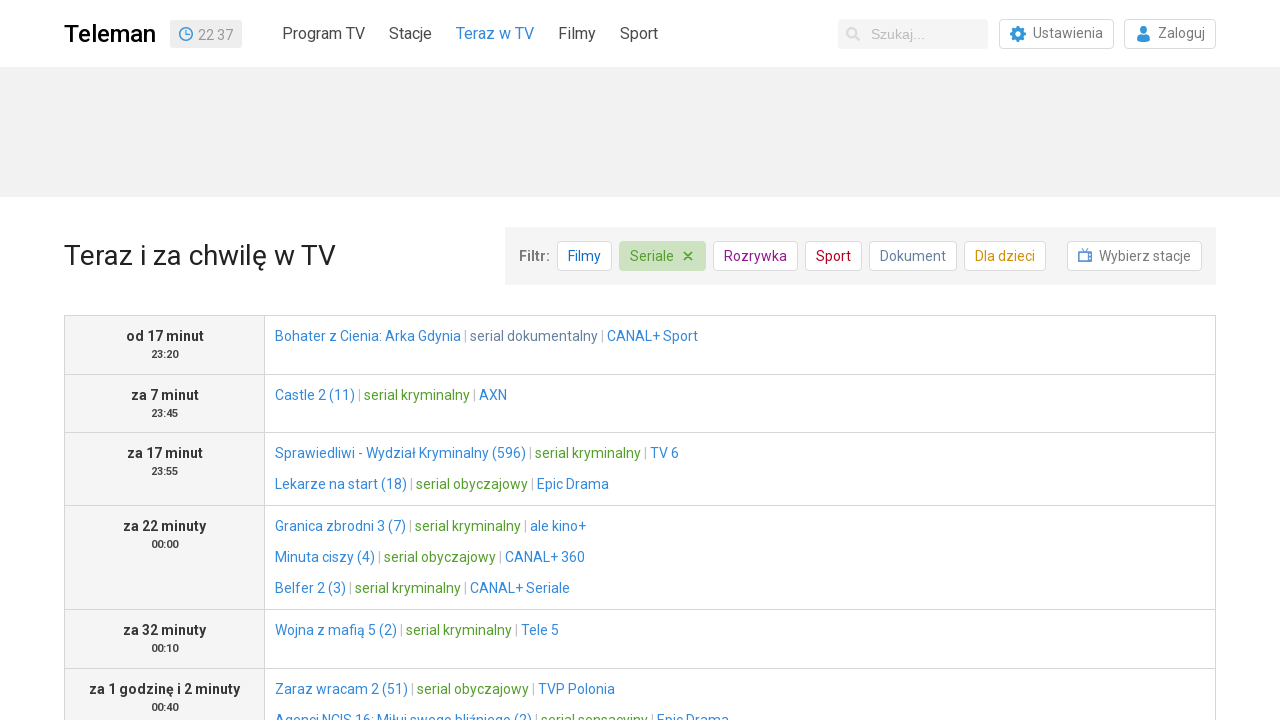

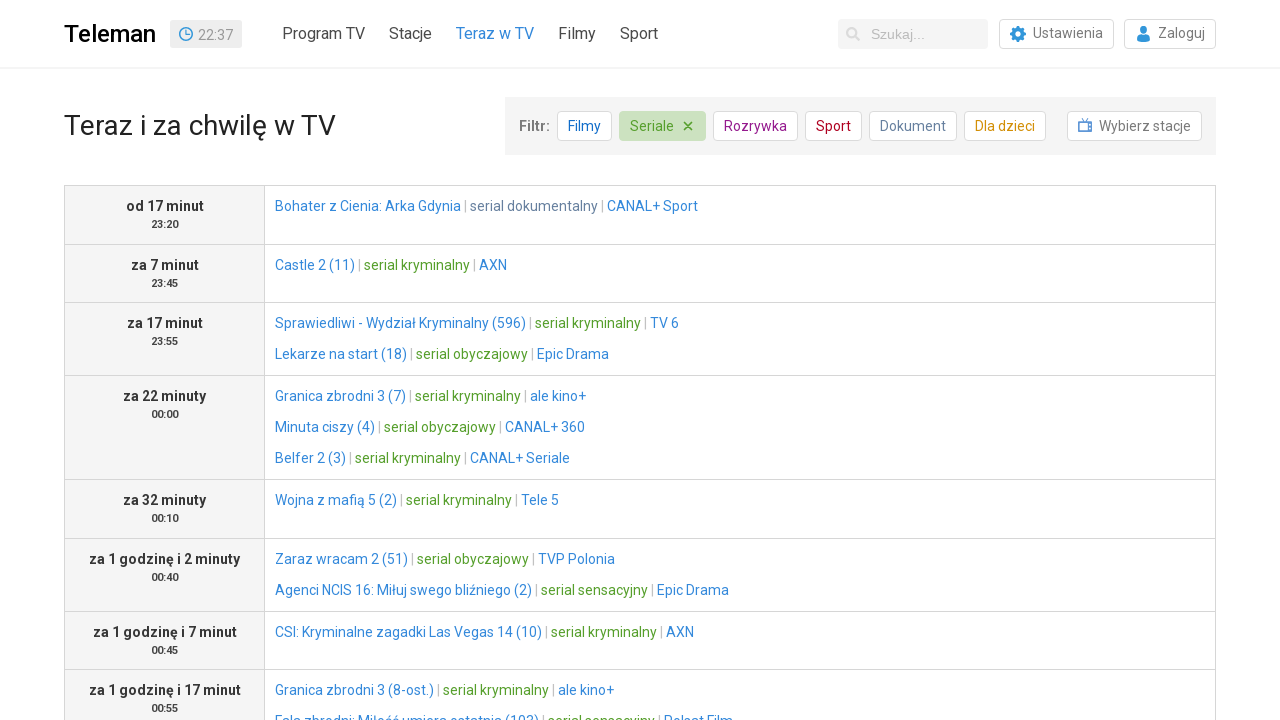